Tests displaying jQuery Growl notification messages by injecting jQuery and jQuery Growl library into the page, then triggering various notification types (standard, error, notice, warning).

Starting URL: http://the-internet.herokuapp.com

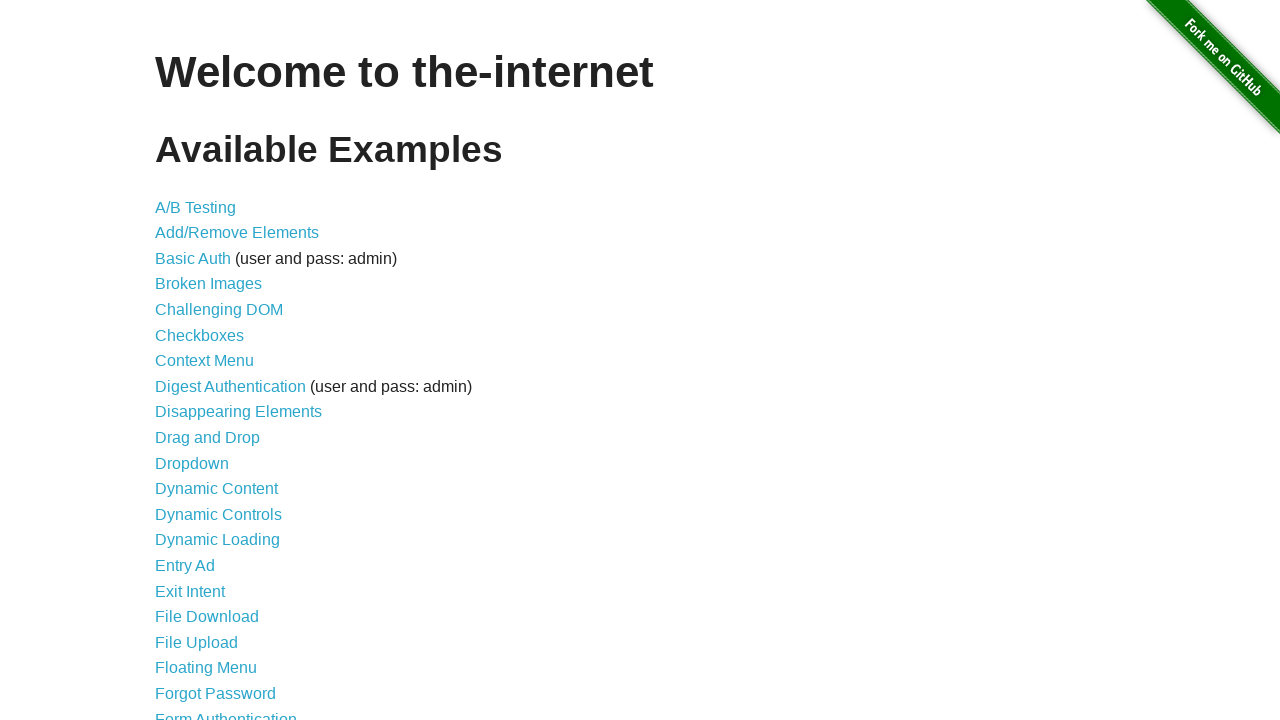

Injected jQuery library into the page
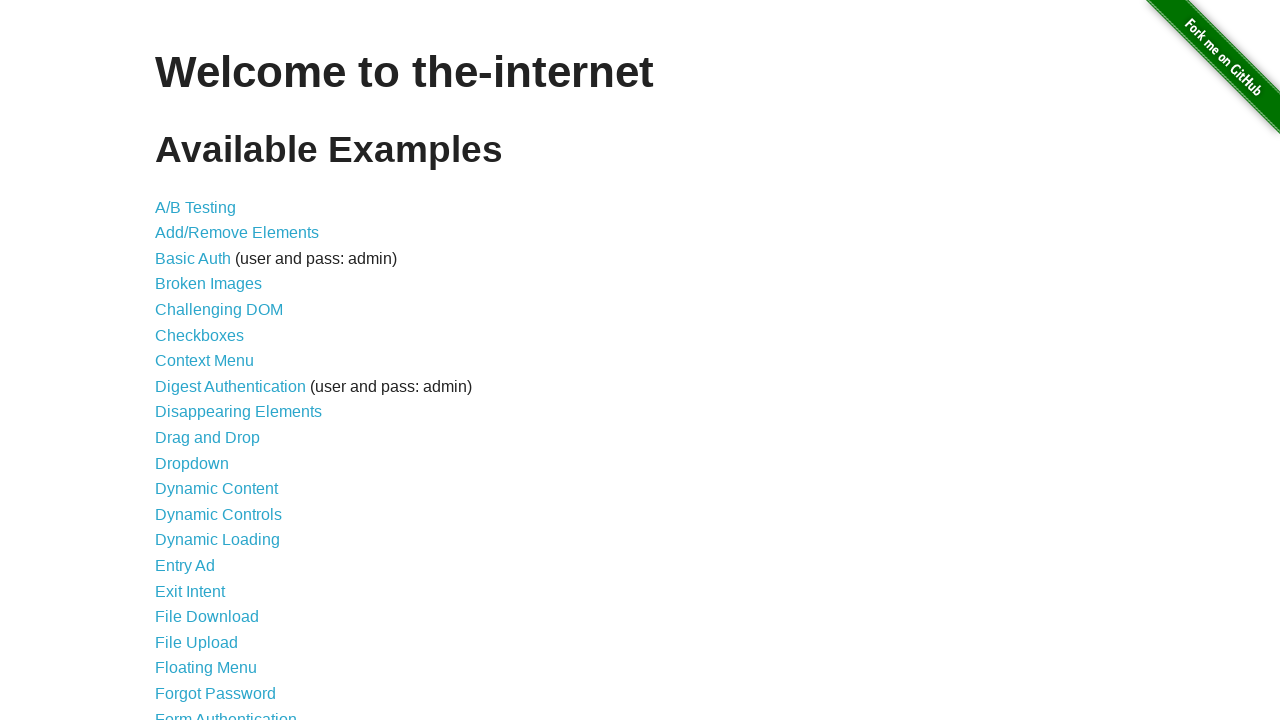

jQuery library loaded successfully
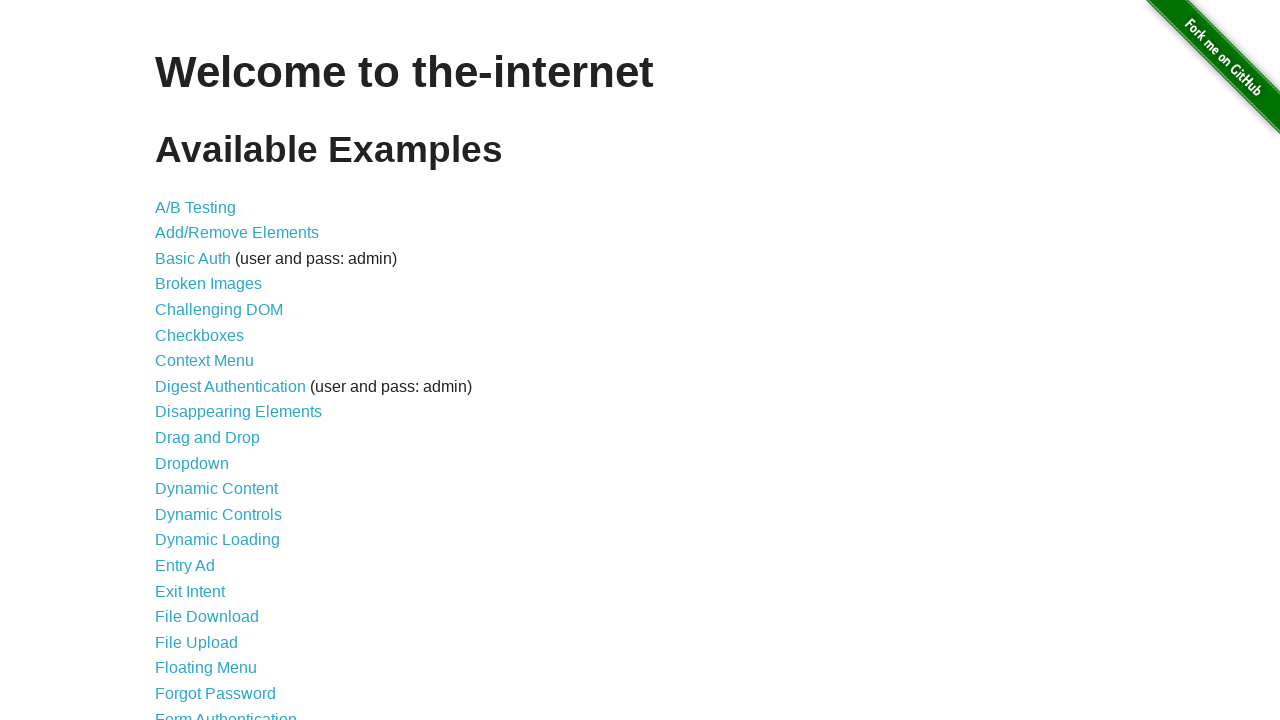

jQuery Growl library injected into the page
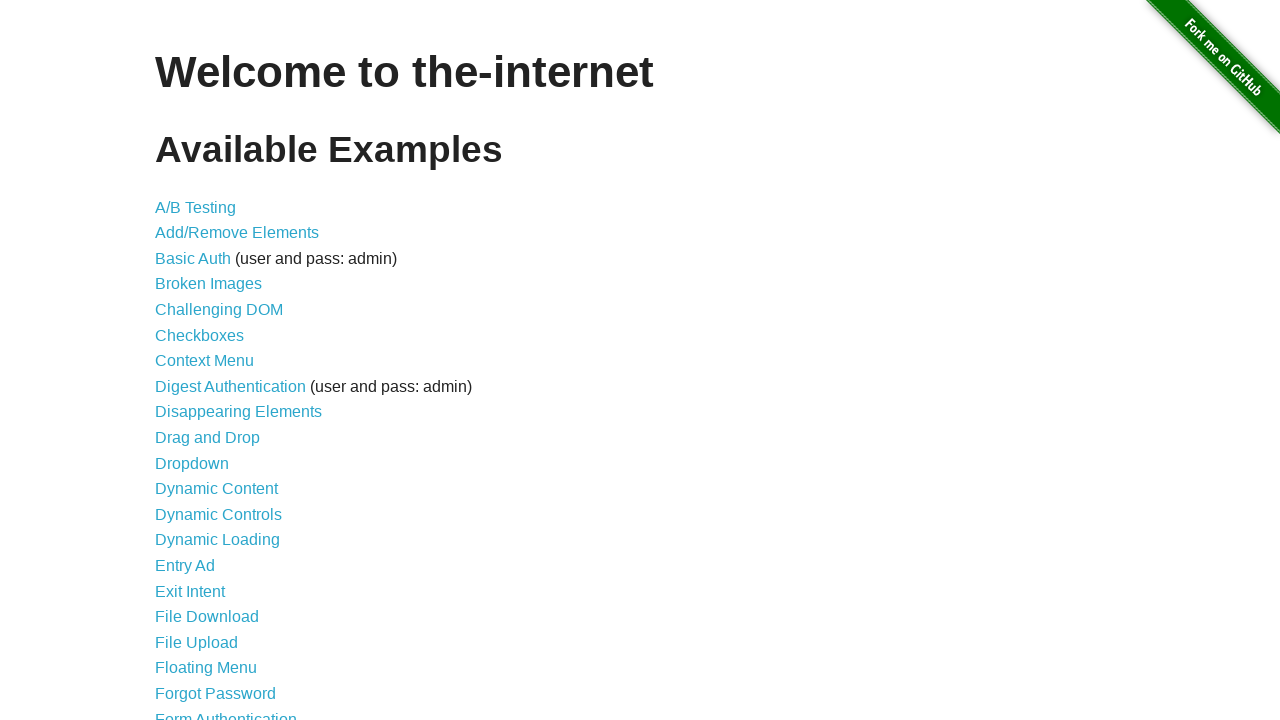

jQuery Growl CSS stylesheet added to the page
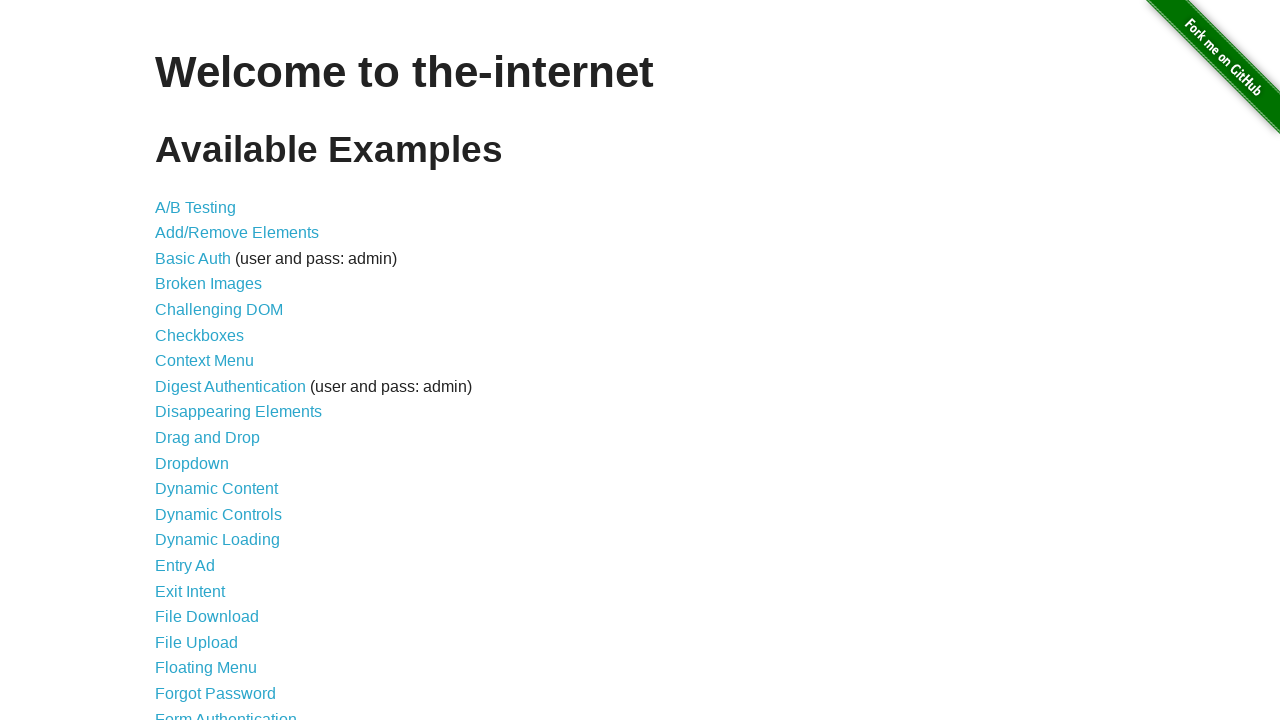

Waited for jQuery Growl library to initialize
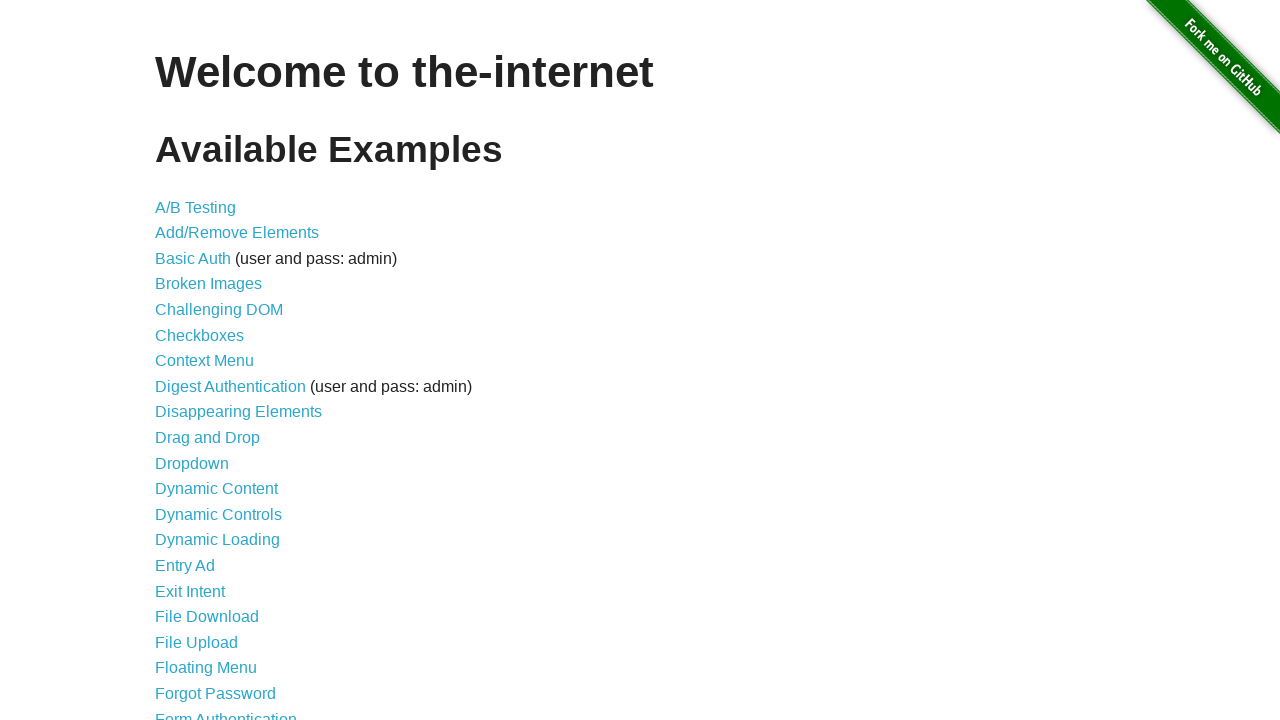

Displayed standard growl notification with title 'GET'
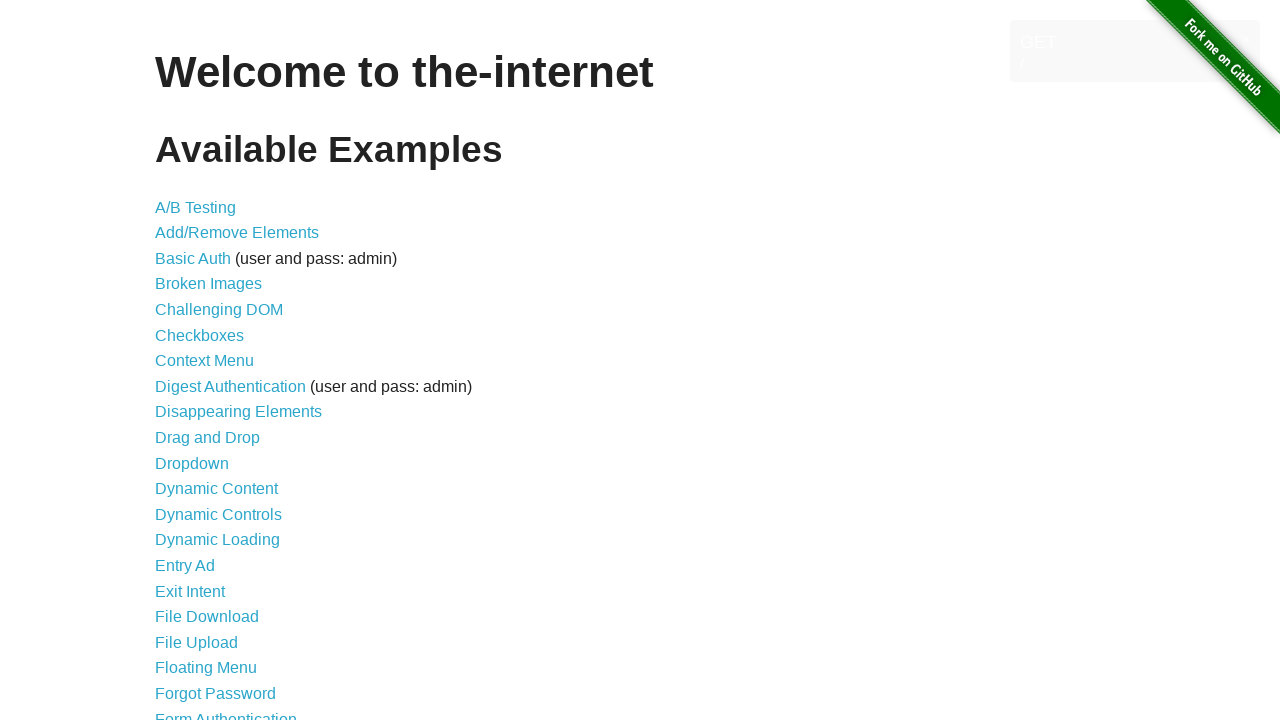

Displayed error growl notification
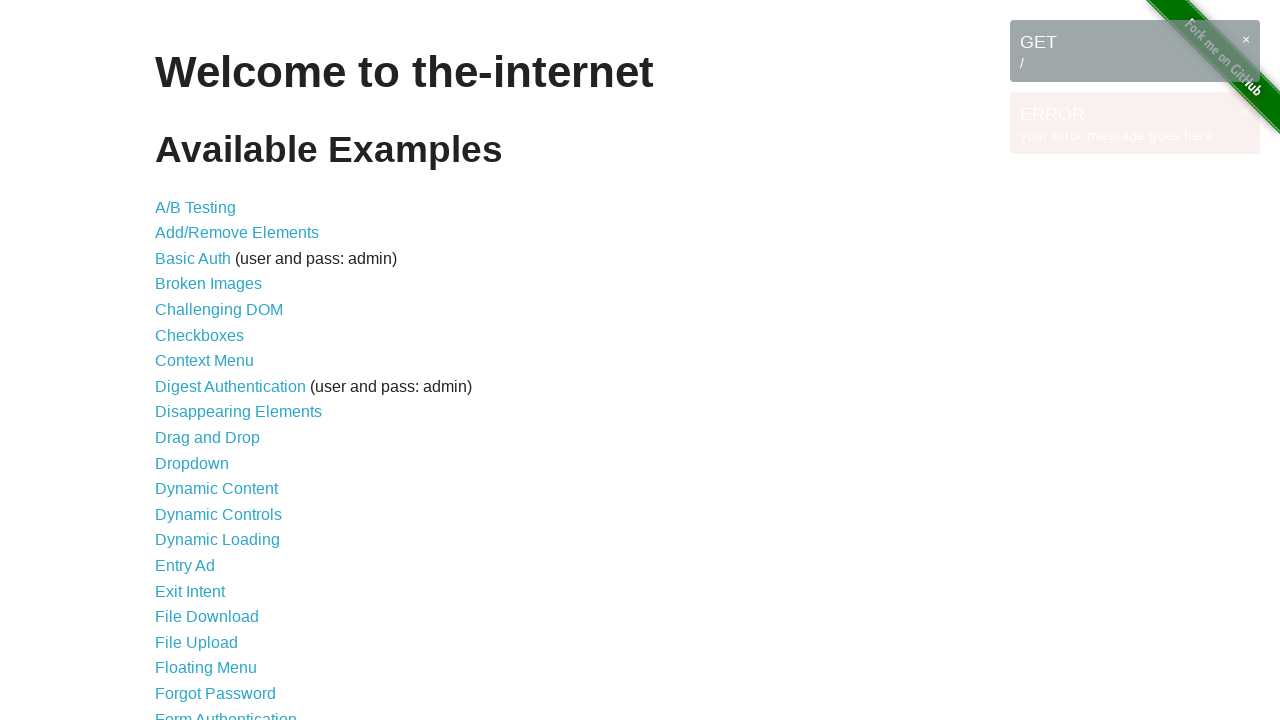

Displayed notice growl notification
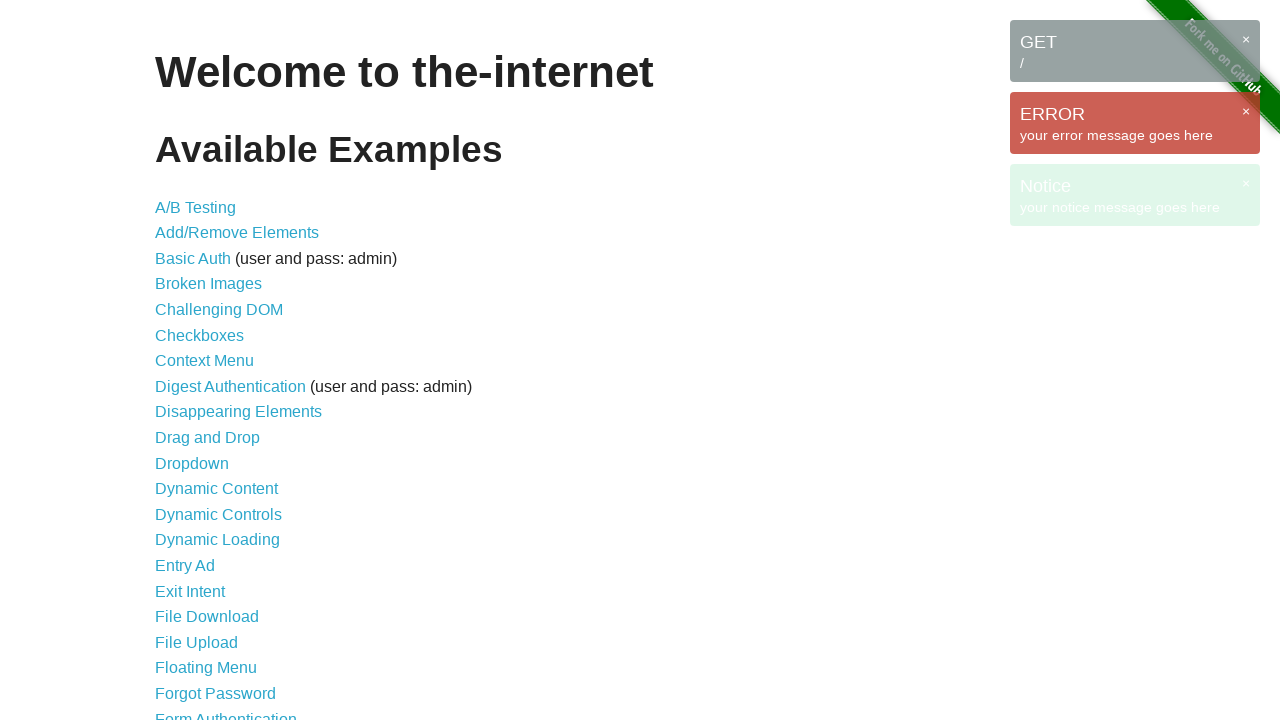

Displayed warning growl notification
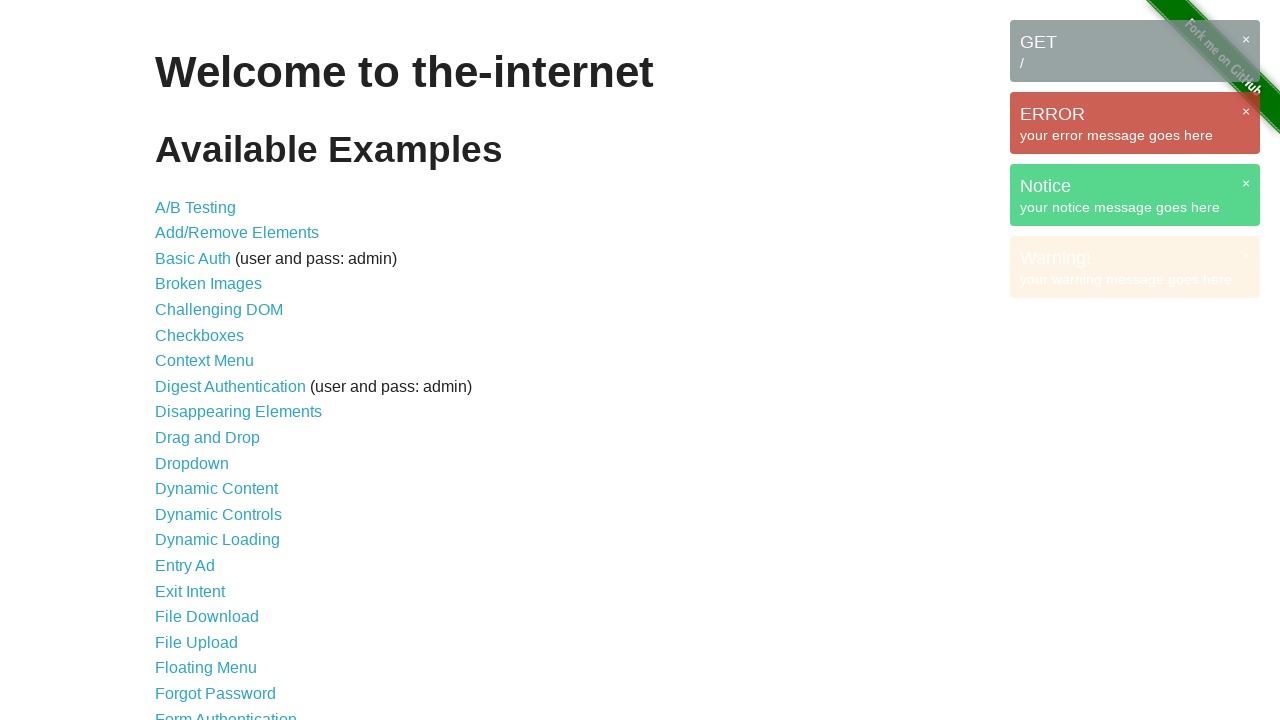

Waited for all growl notifications to be fully displayed
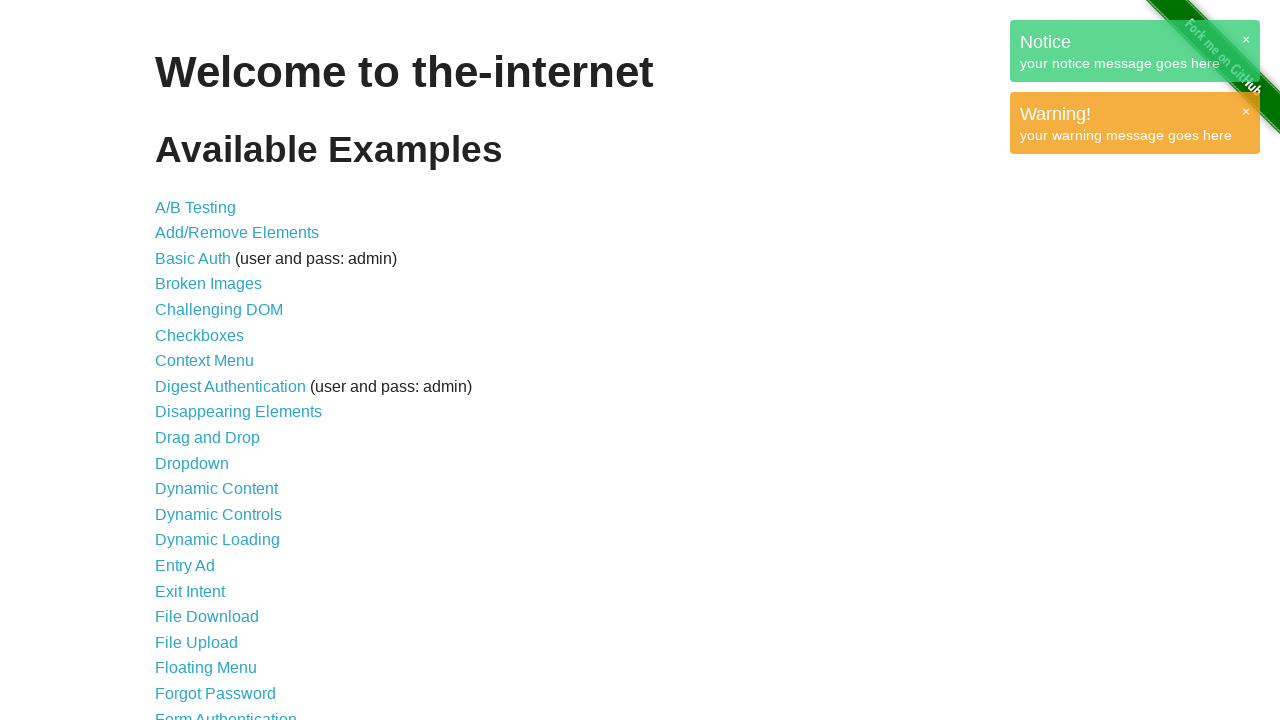

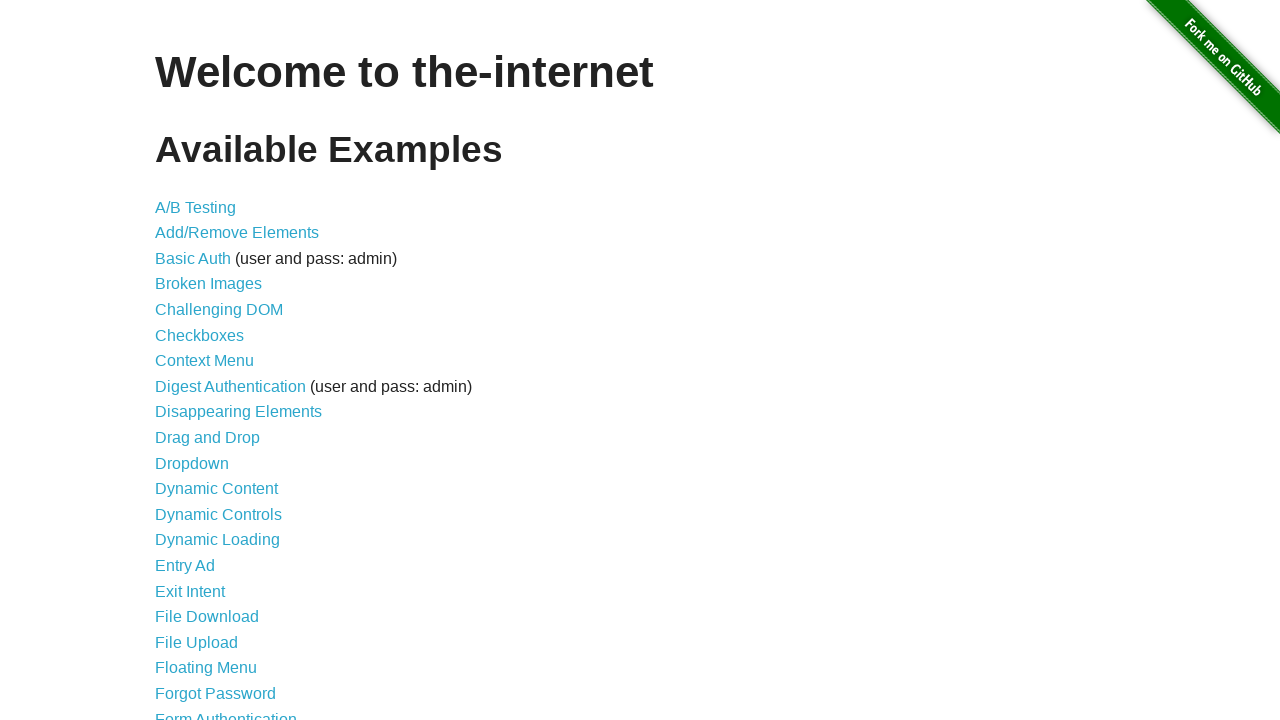